Tests a registration form by filling in first name, last name, and email fields, then submitting and verifying the success message.

Starting URL: http://suninjuly.github.io/registration1.html

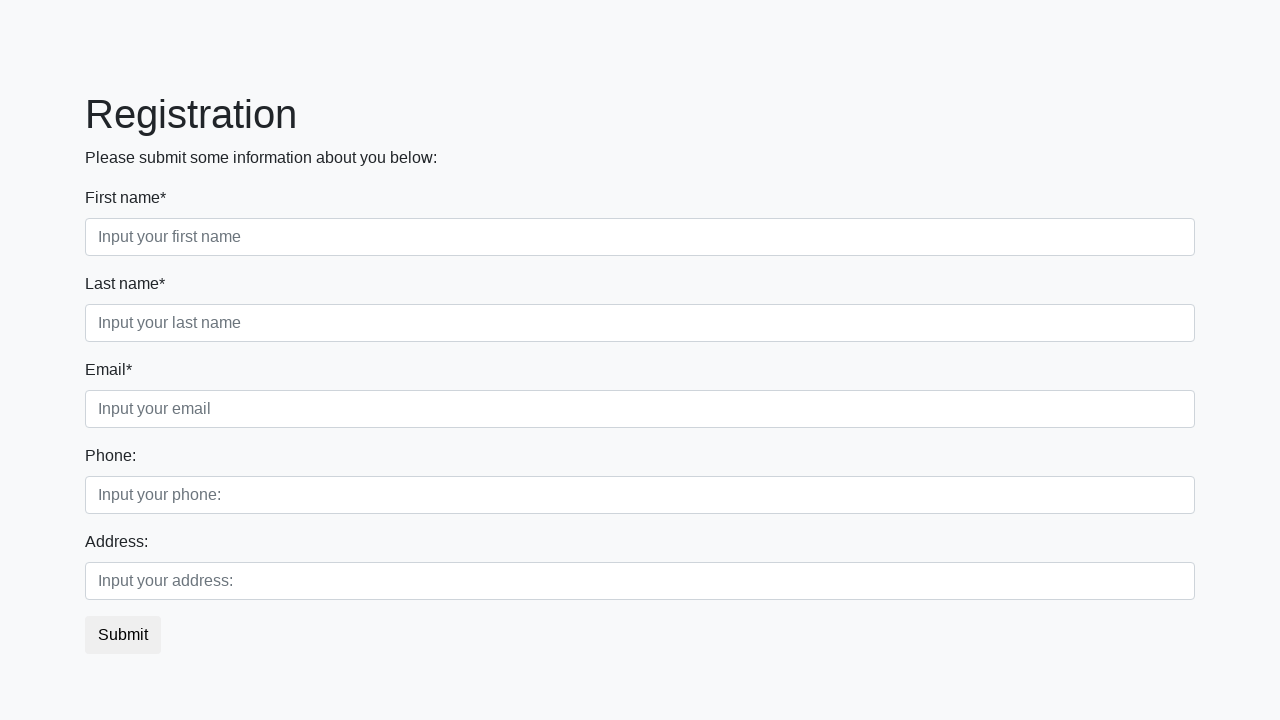

Filled first name field with 'Marcus' on div.first_block > div.form-group.first_class > input
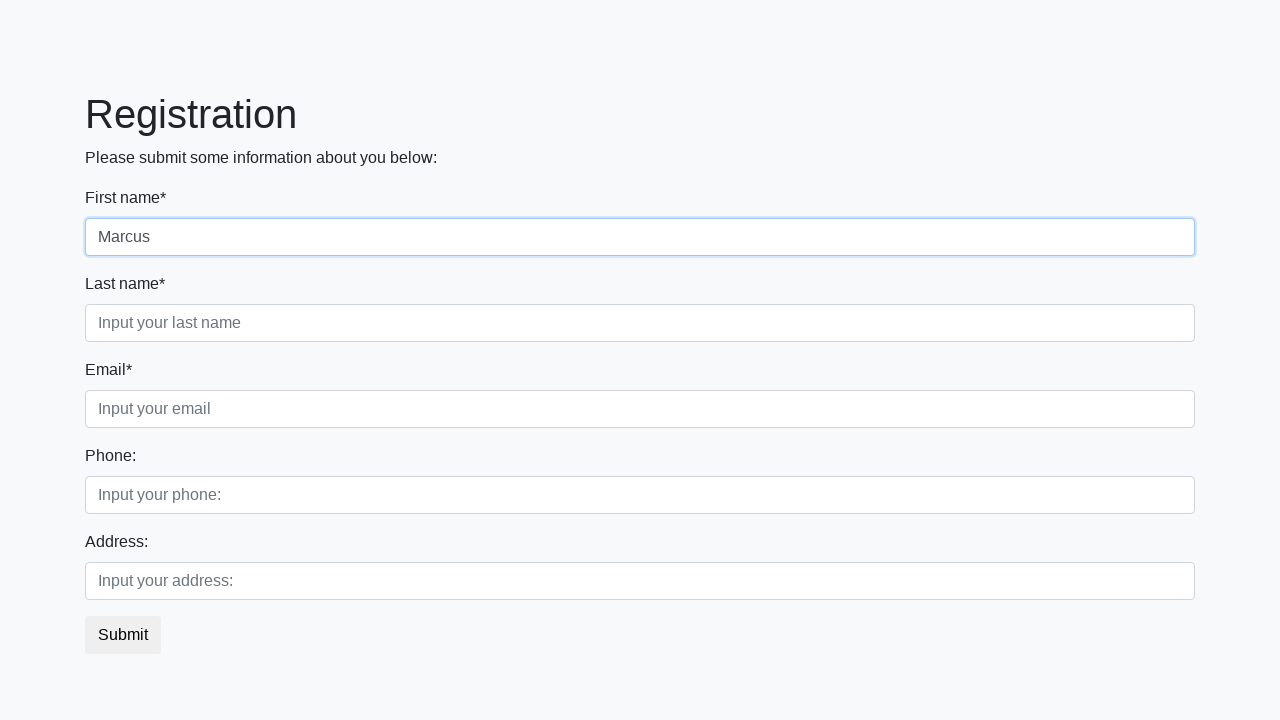

Filled last name field with 'Thompson' on div.first_block > div.form-group.second_class > input
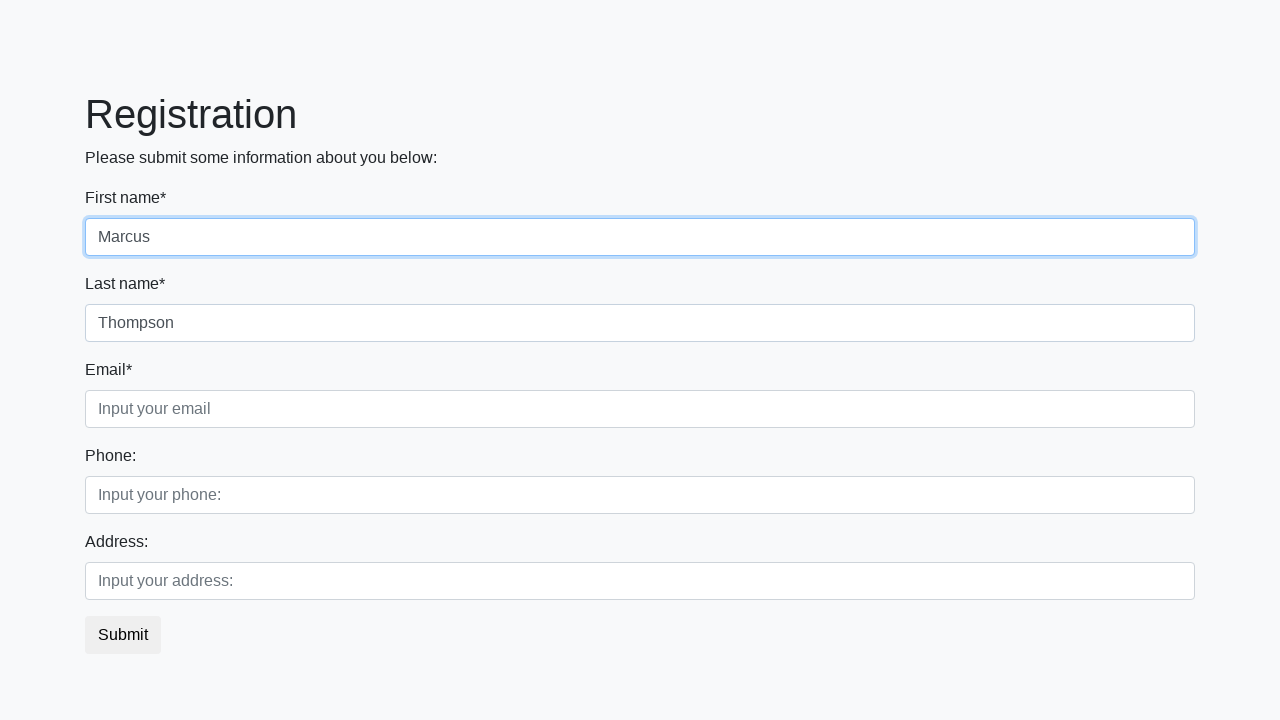

Filled email field with 'marcus.thompson@example.com' on div.first_block > div.form-group.third_class > input
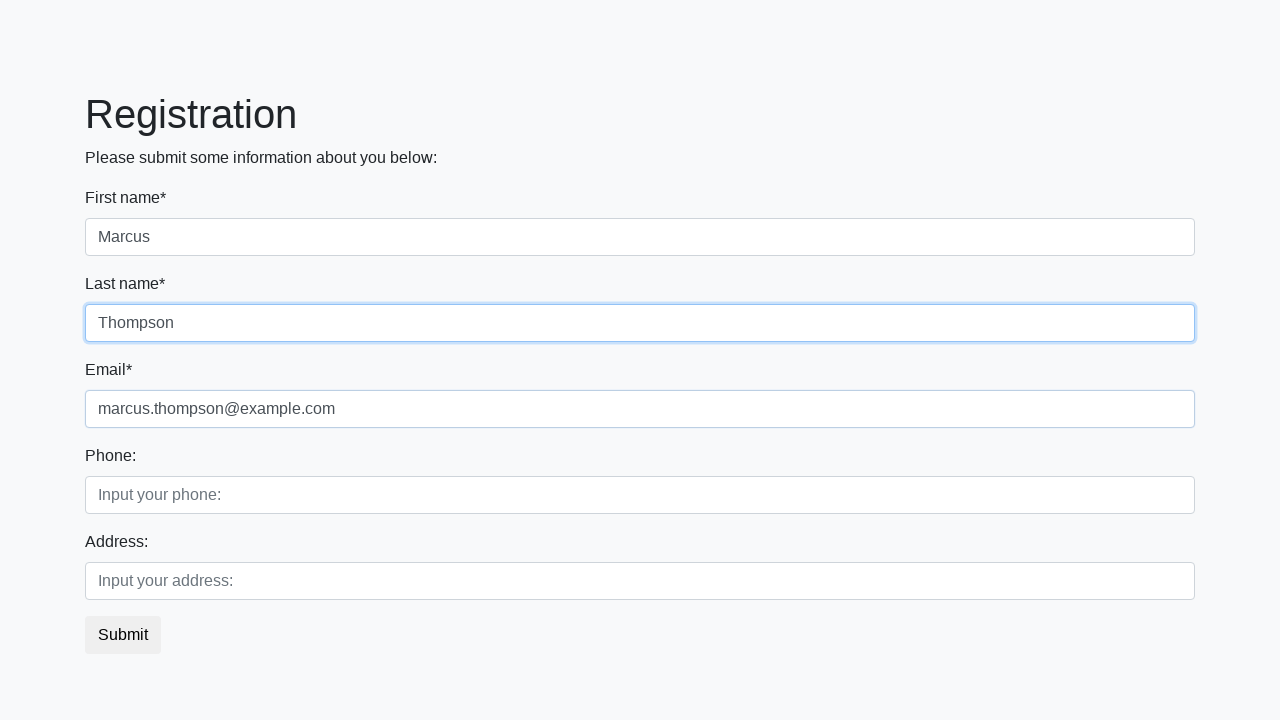

Clicked submit button to register at (123, 635) on button.btn
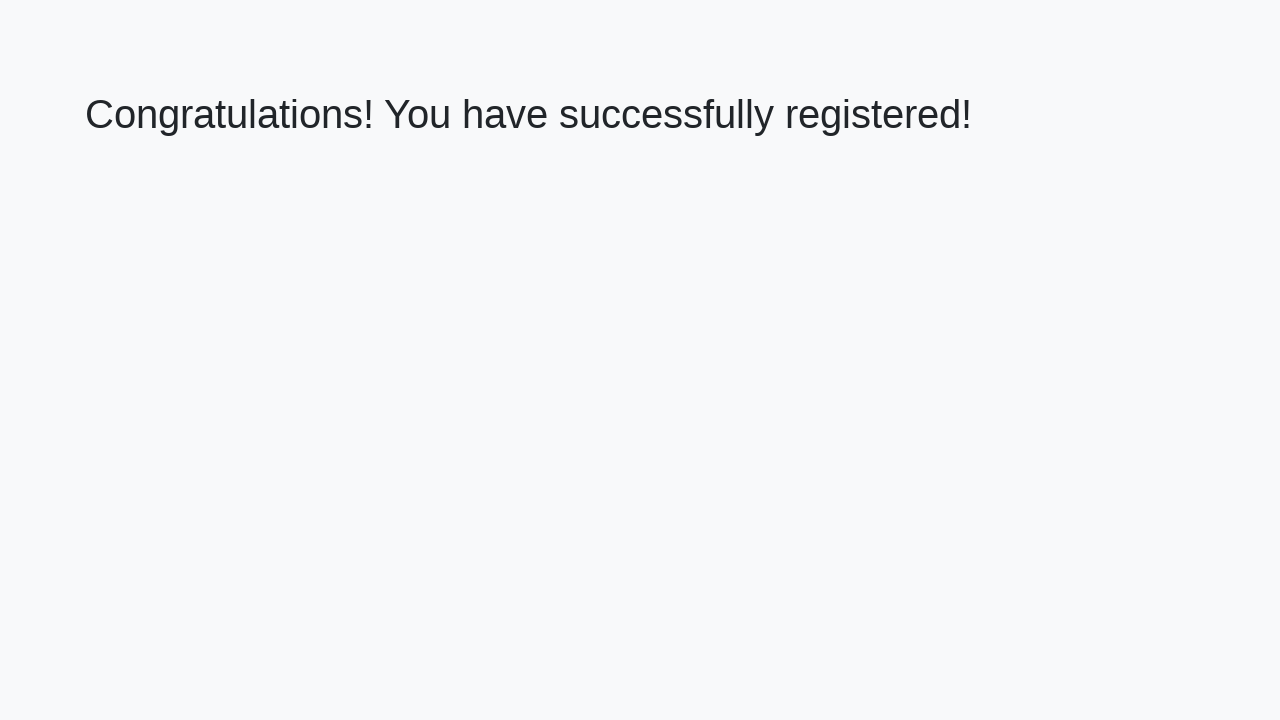

Success message loaded
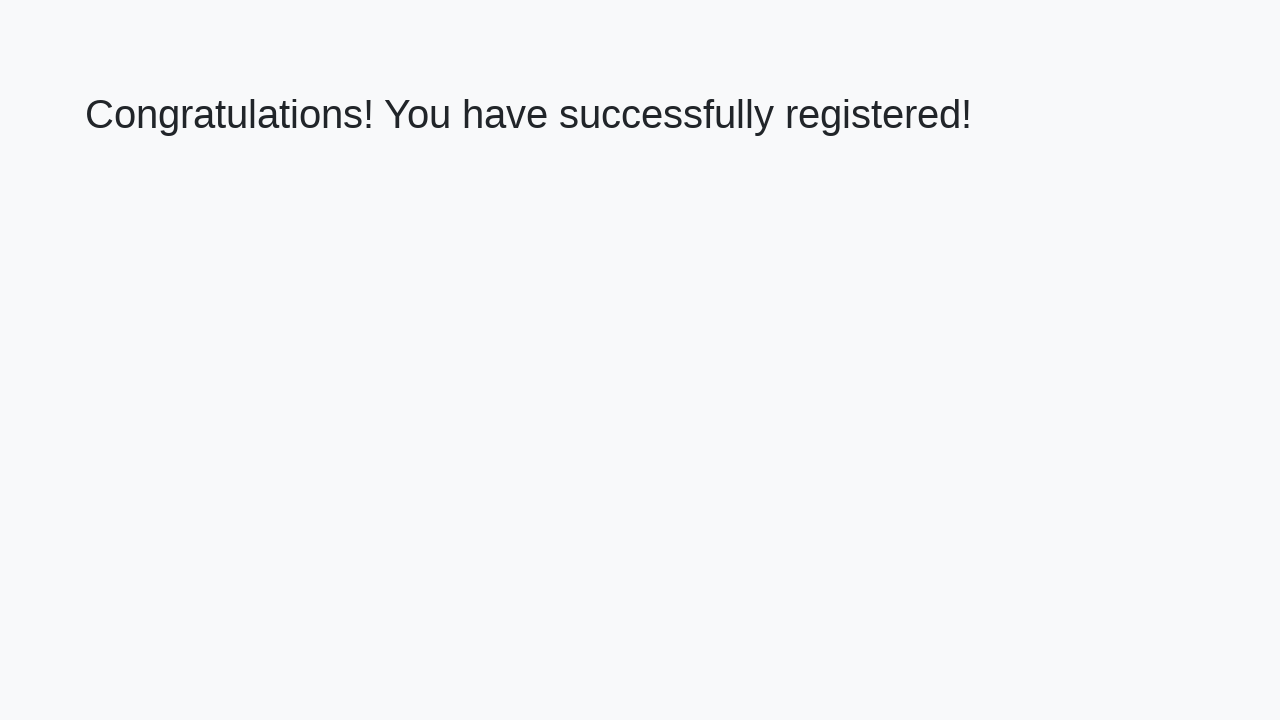

Retrieved success message text content
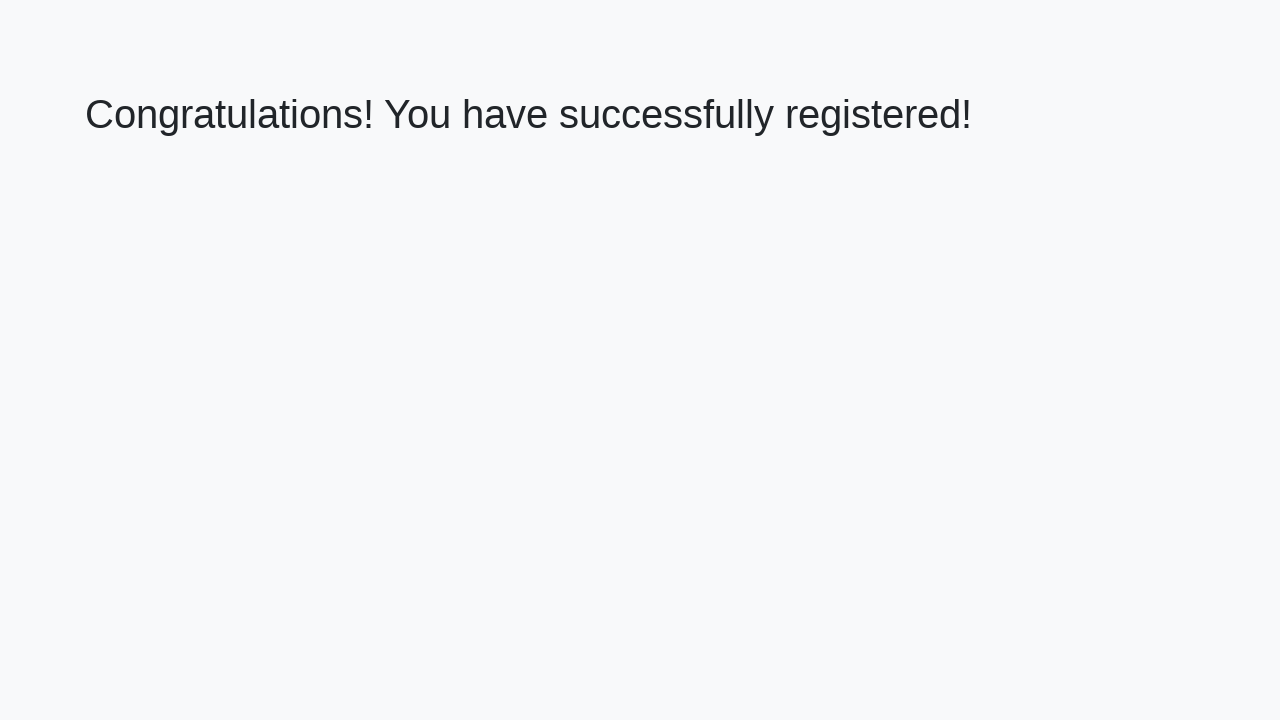

Verified success message: 'Congratulations! You have successfully registered!'
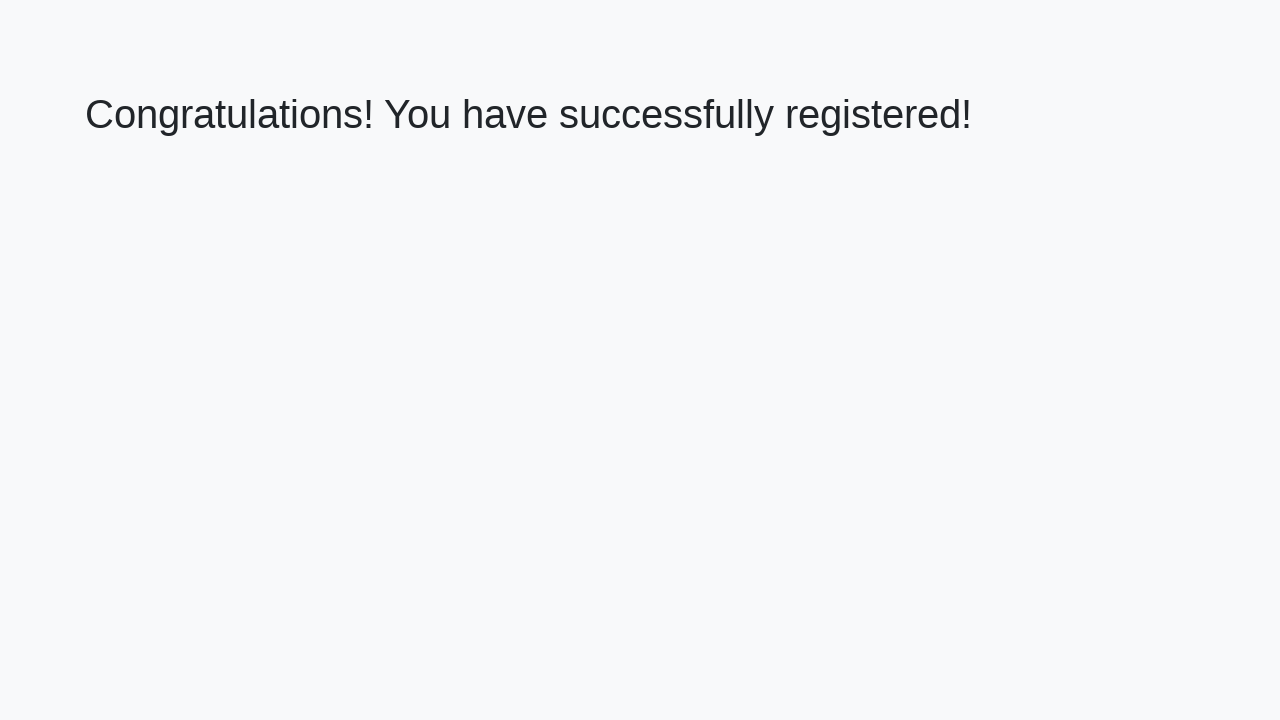

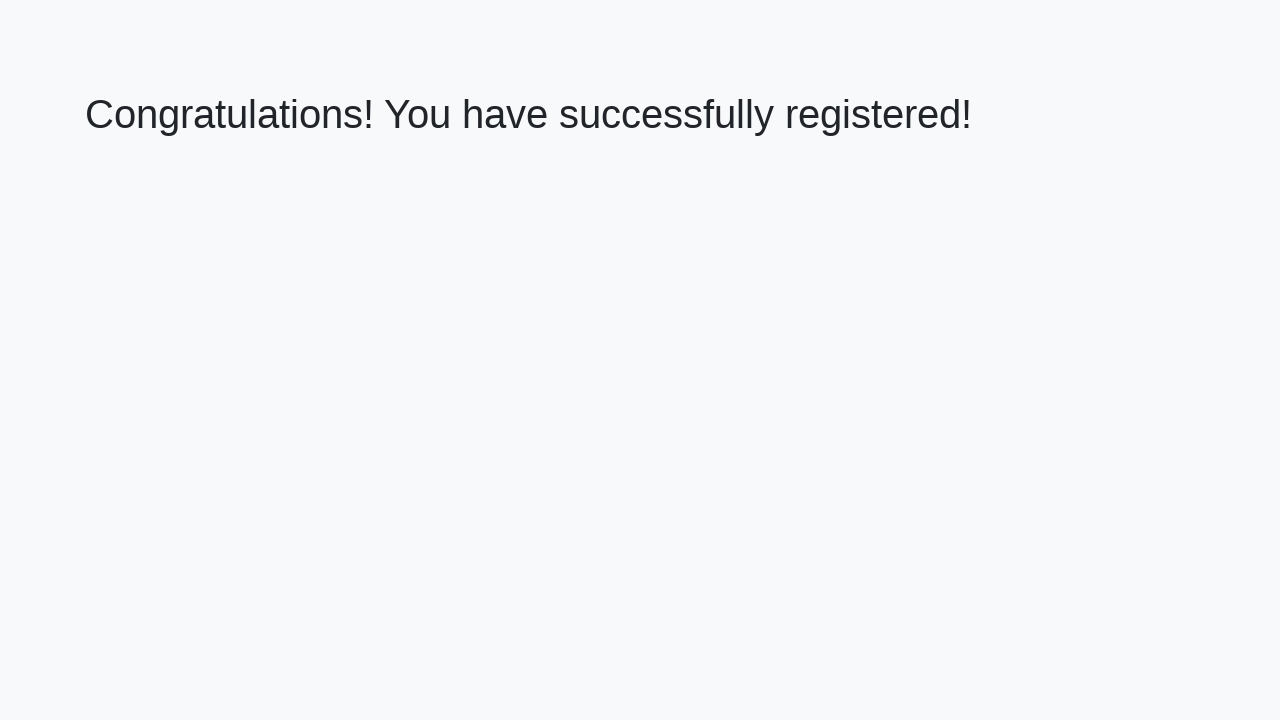